Tests explicit wait by clicking Start button, waiting for loading icon to disappear, then verifying the displayed text is "Hello World!"

Starting URL: https://automationfc.github.io/dynamic-loading/

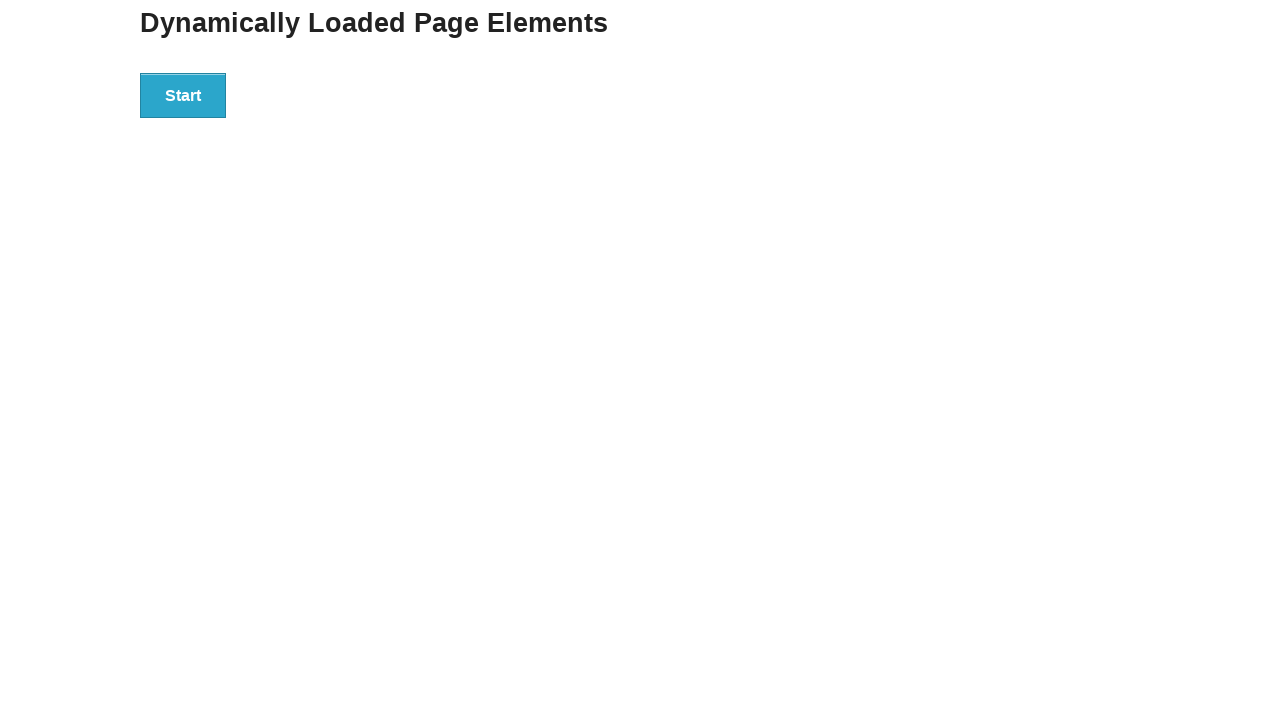

Clicked Start button at (183, 95) on div#start>button
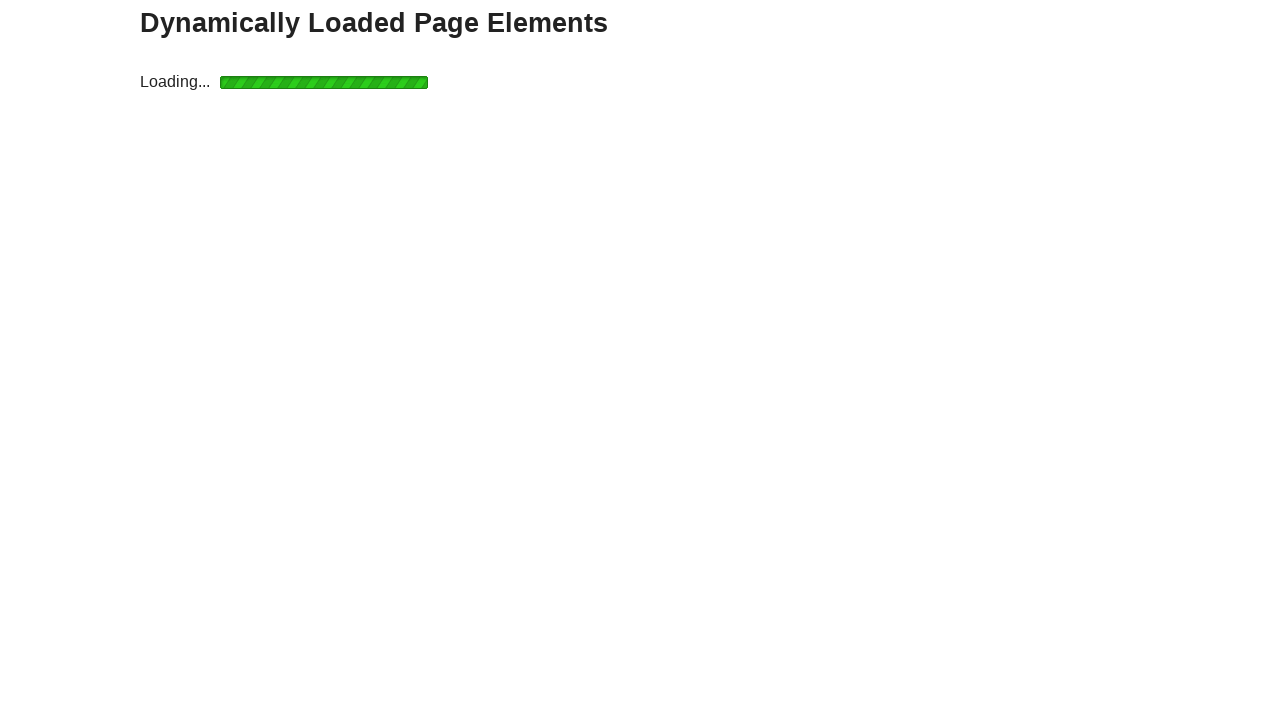

Waited for loading icon to disappear
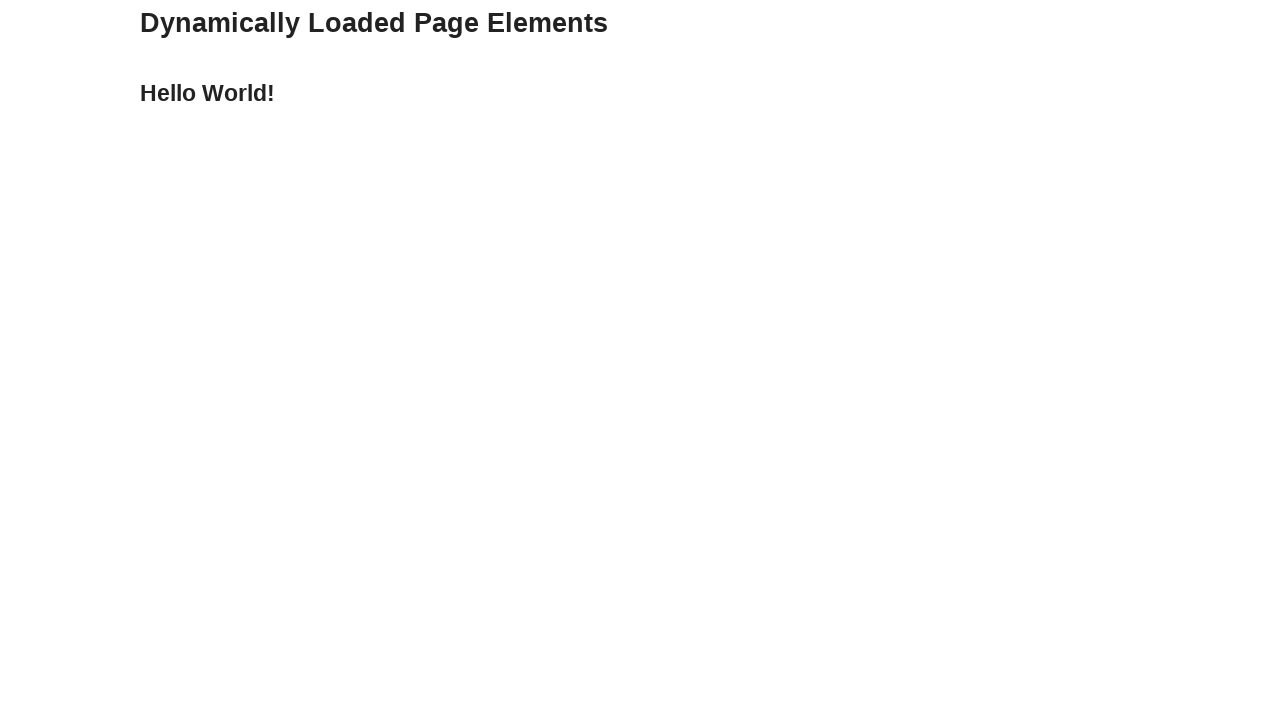

Verified displayed text is 'Hello World!'
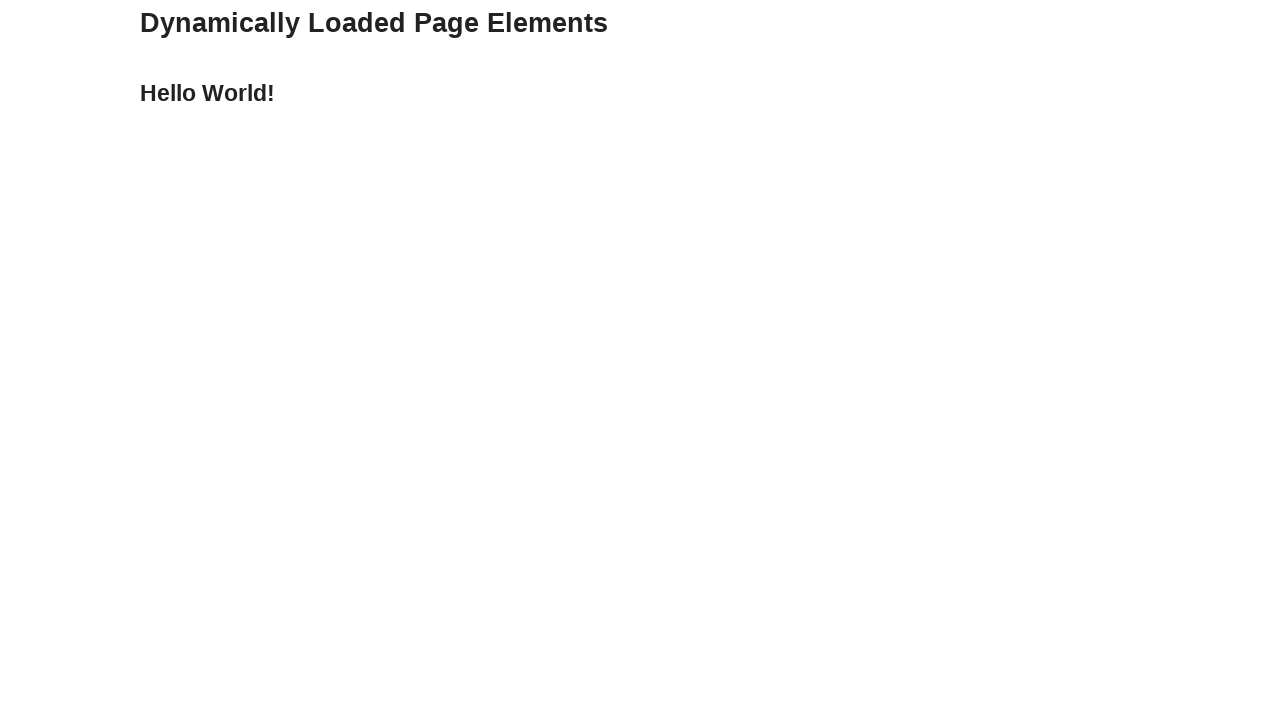

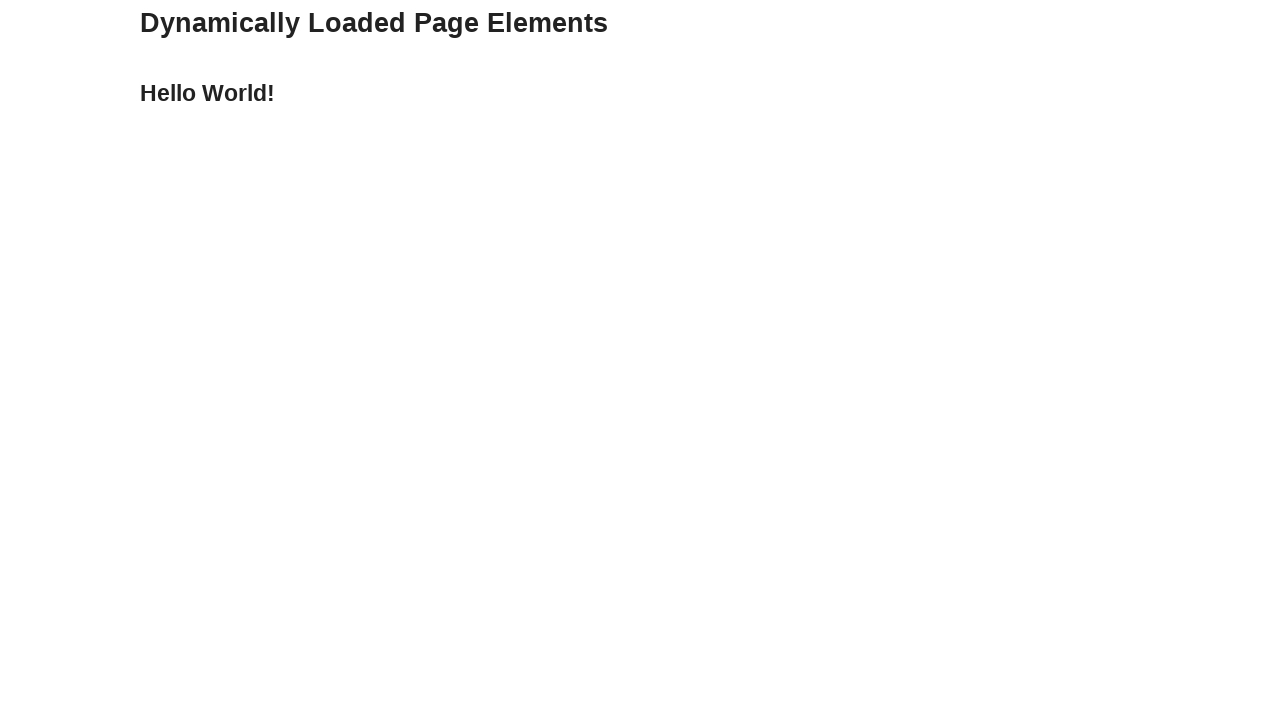